Tests browser window handling by opening new windows via button clicks, then iterating through all windows and closing the one with a specific URL while keeping others open.

Starting URL: https://demoqa.com/browser-windows

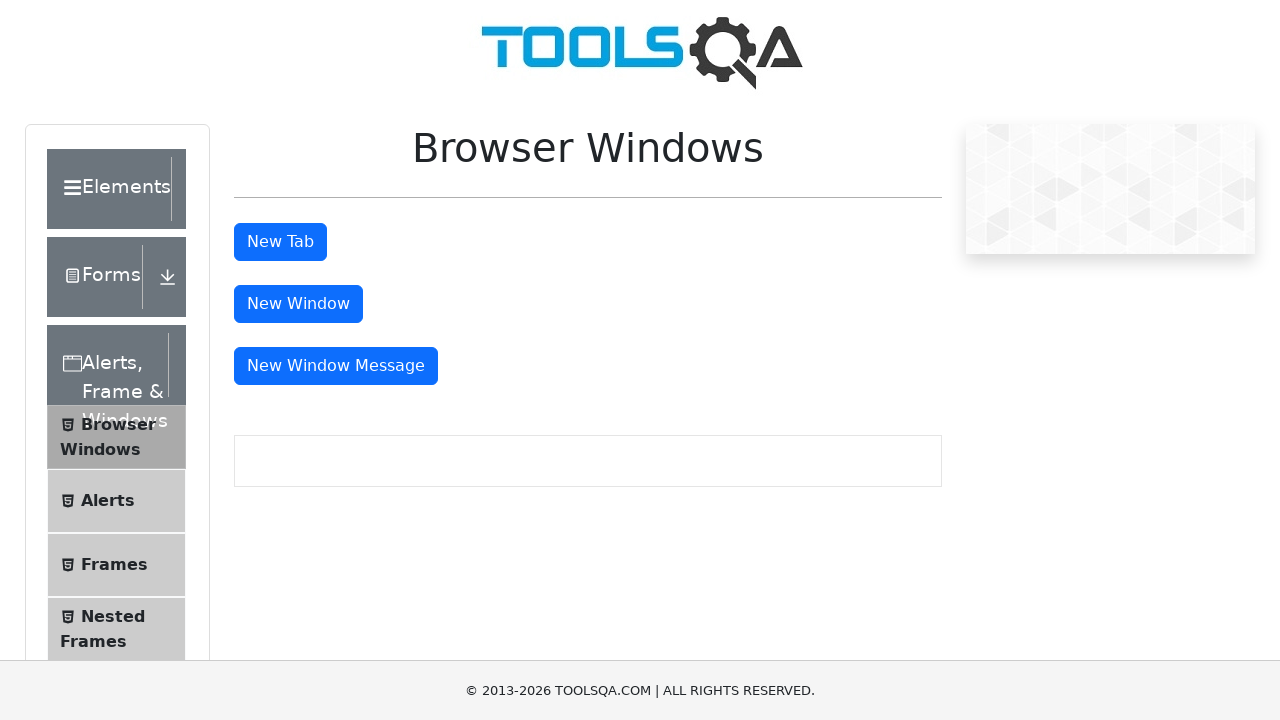

Clicked button to open new window at (298, 304) on #windowButton
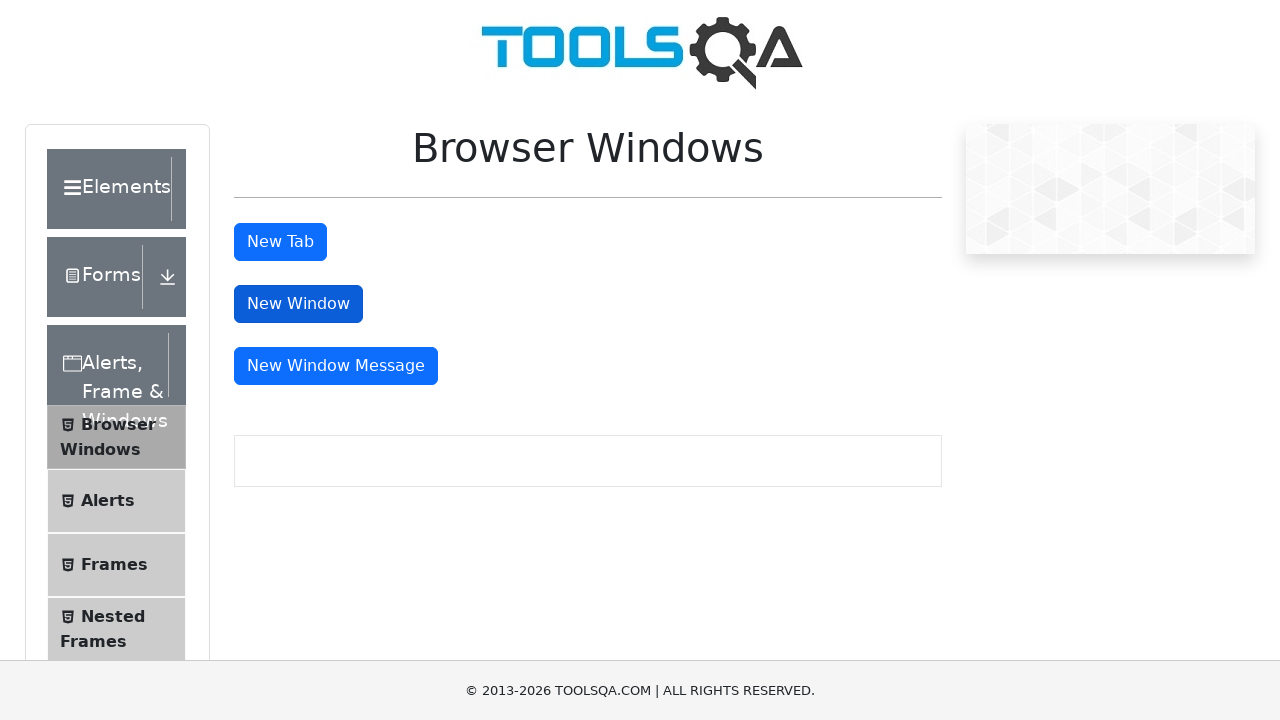

Waited 1000ms for new window to load
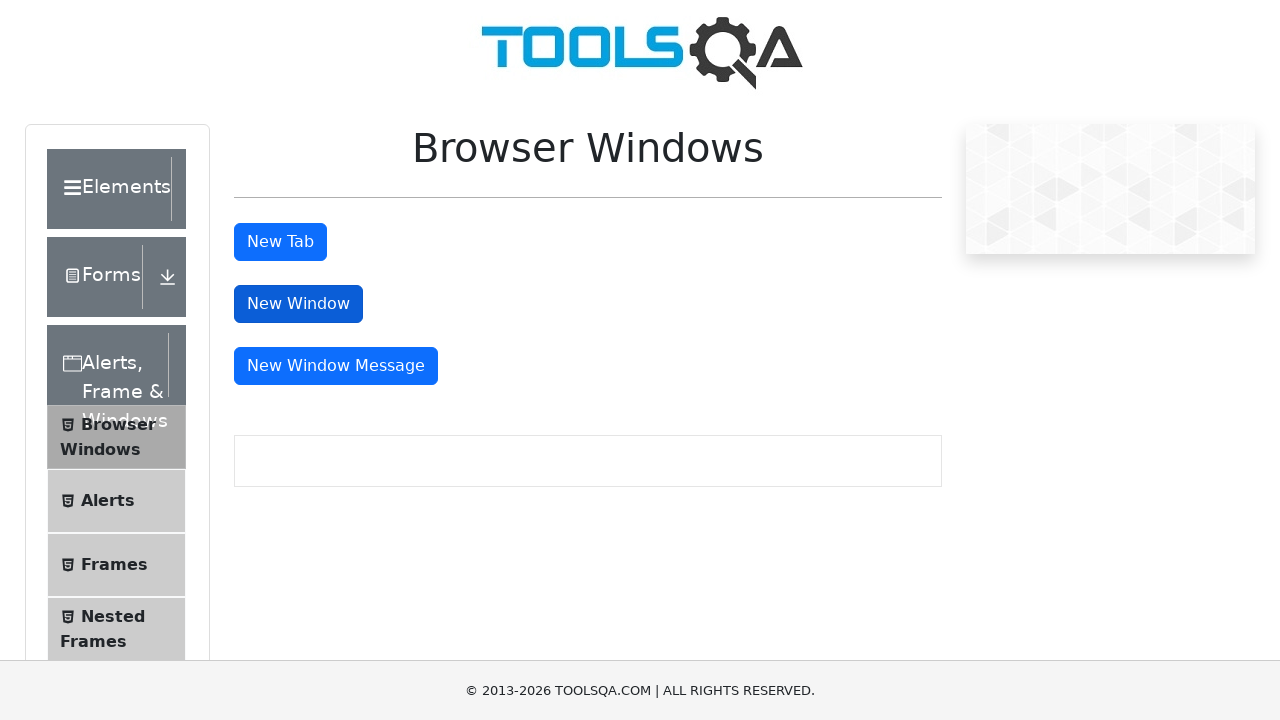

Clicked button to open message window at (336, 366) on #messageWindowButton
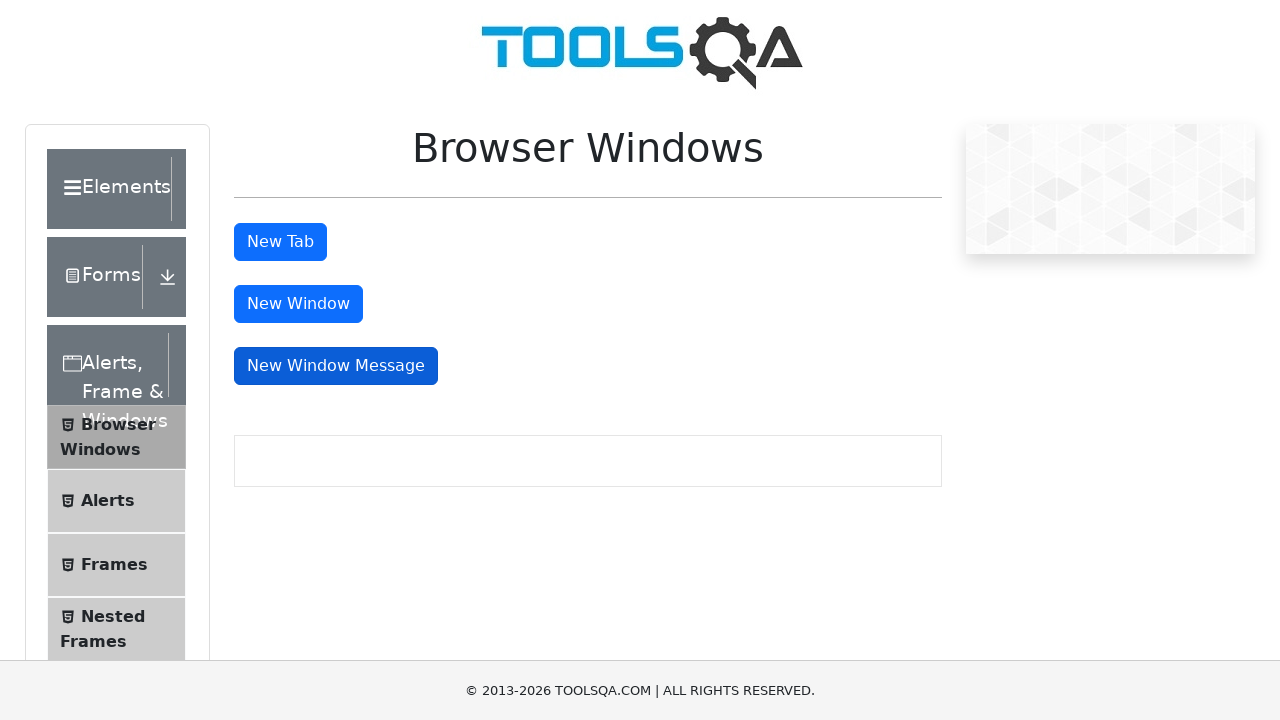

Waited 1000ms for message window to load
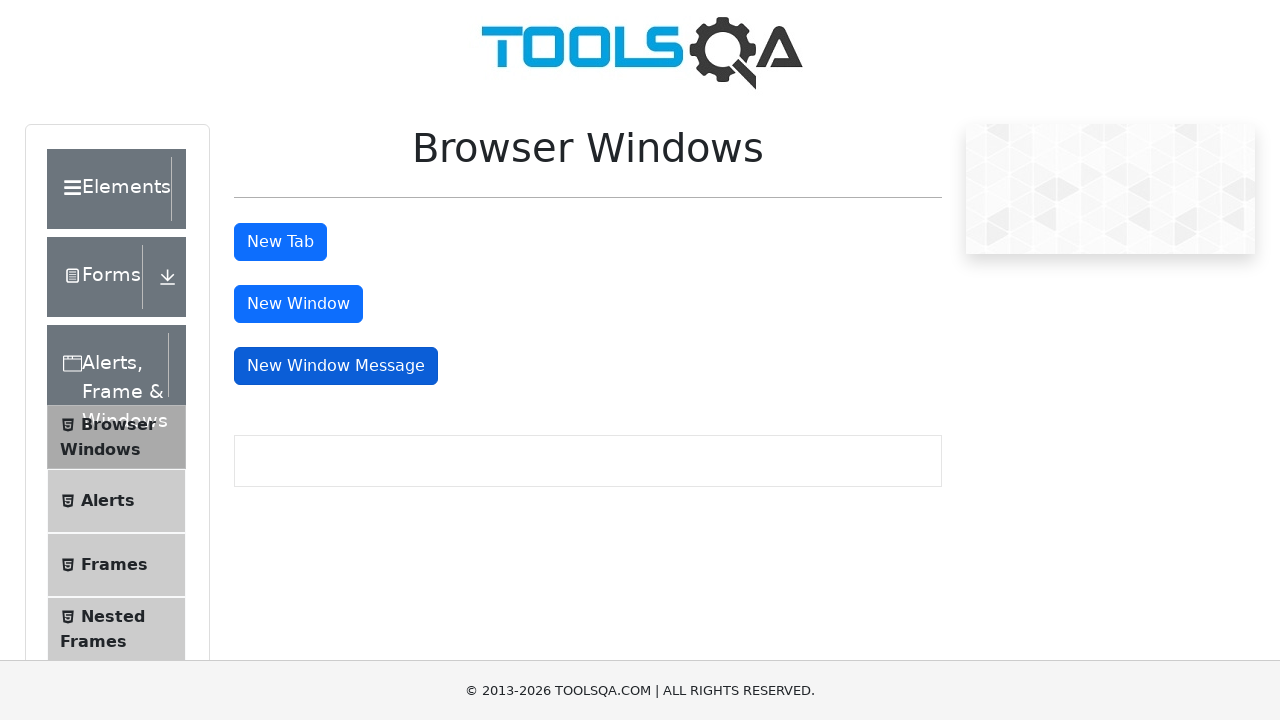

Retrieved all pages (windows/tabs) from context
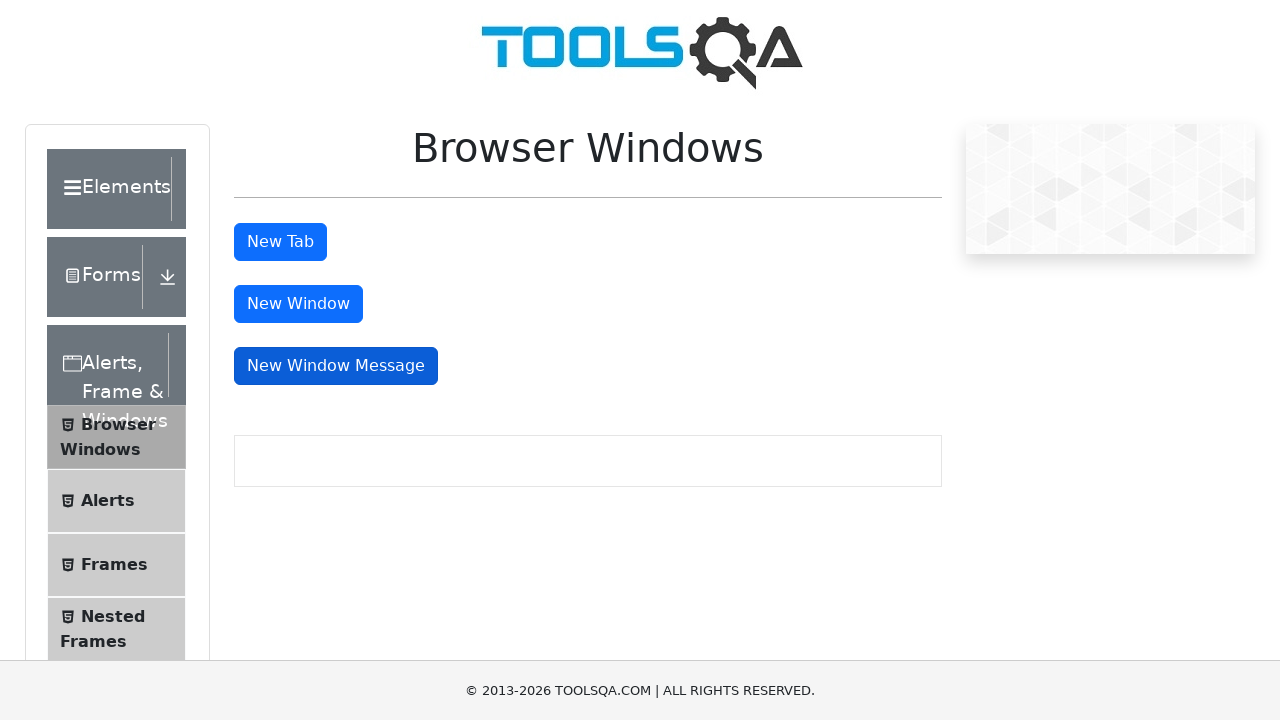

Checked window with URL https://demoqa.com/browser-windows - keeping open
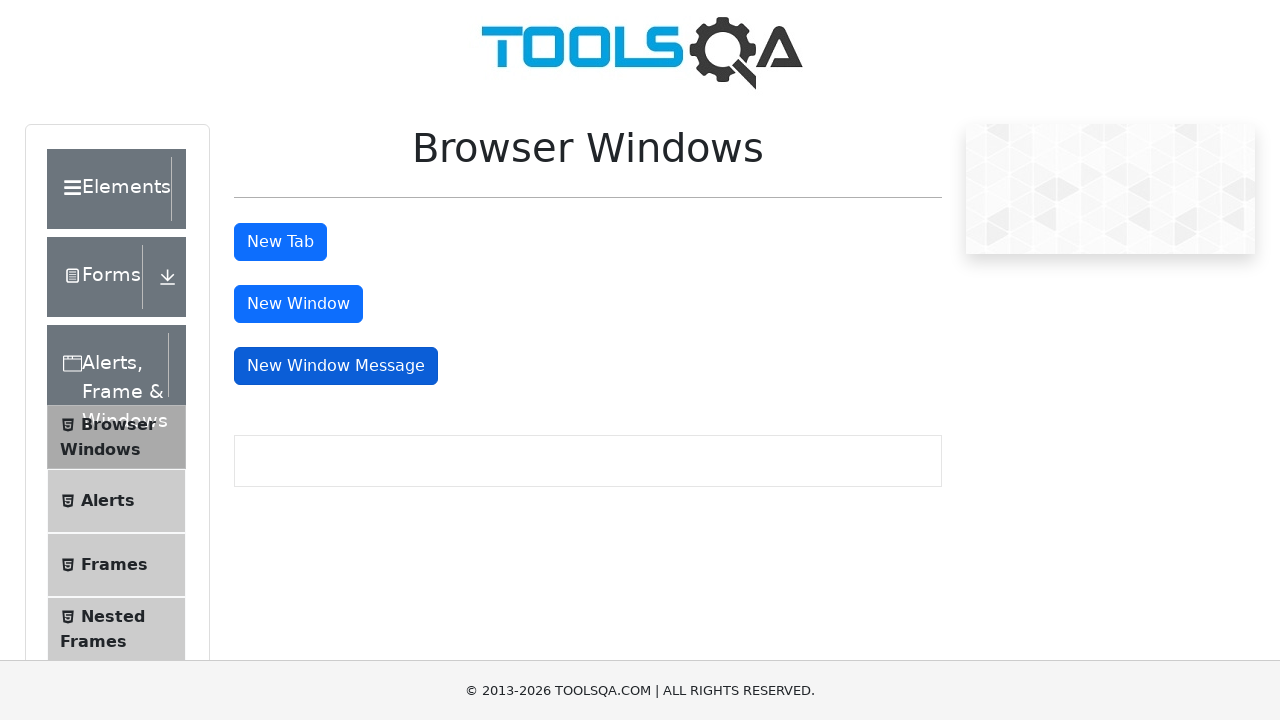

Closed window with URL https://demoqa.com/sample
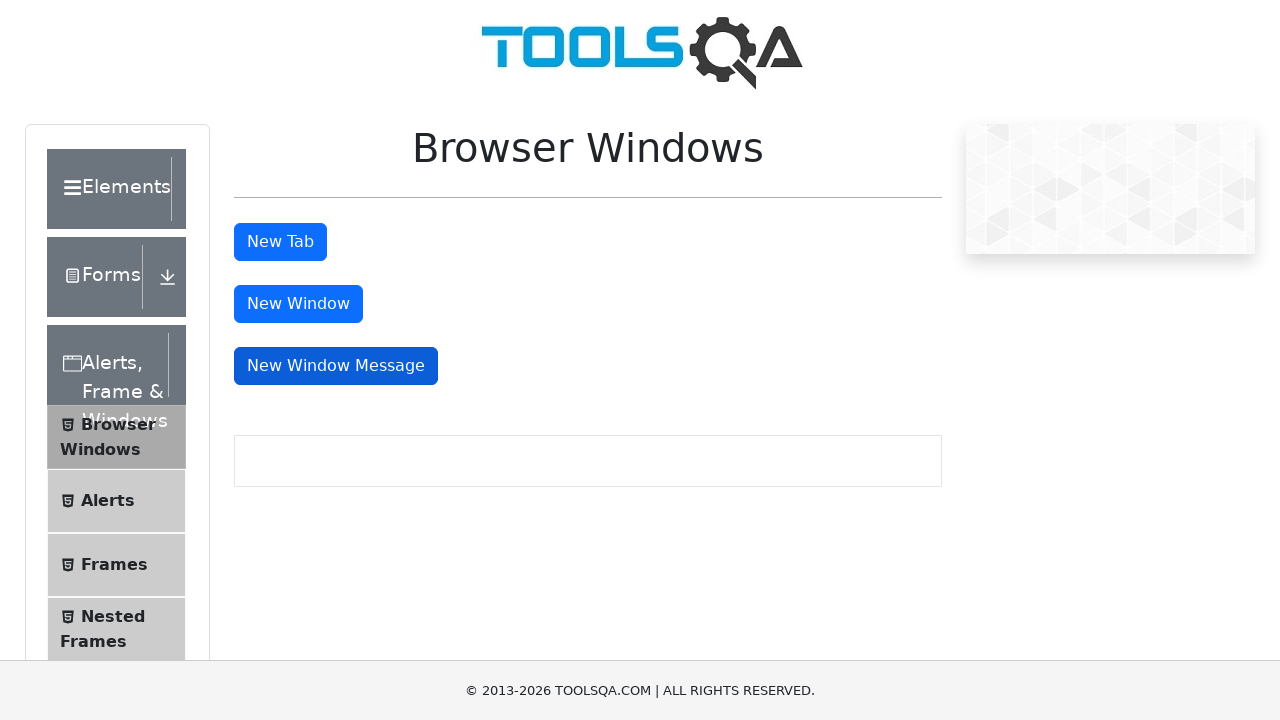

Checked window with URL about:blank - keeping open
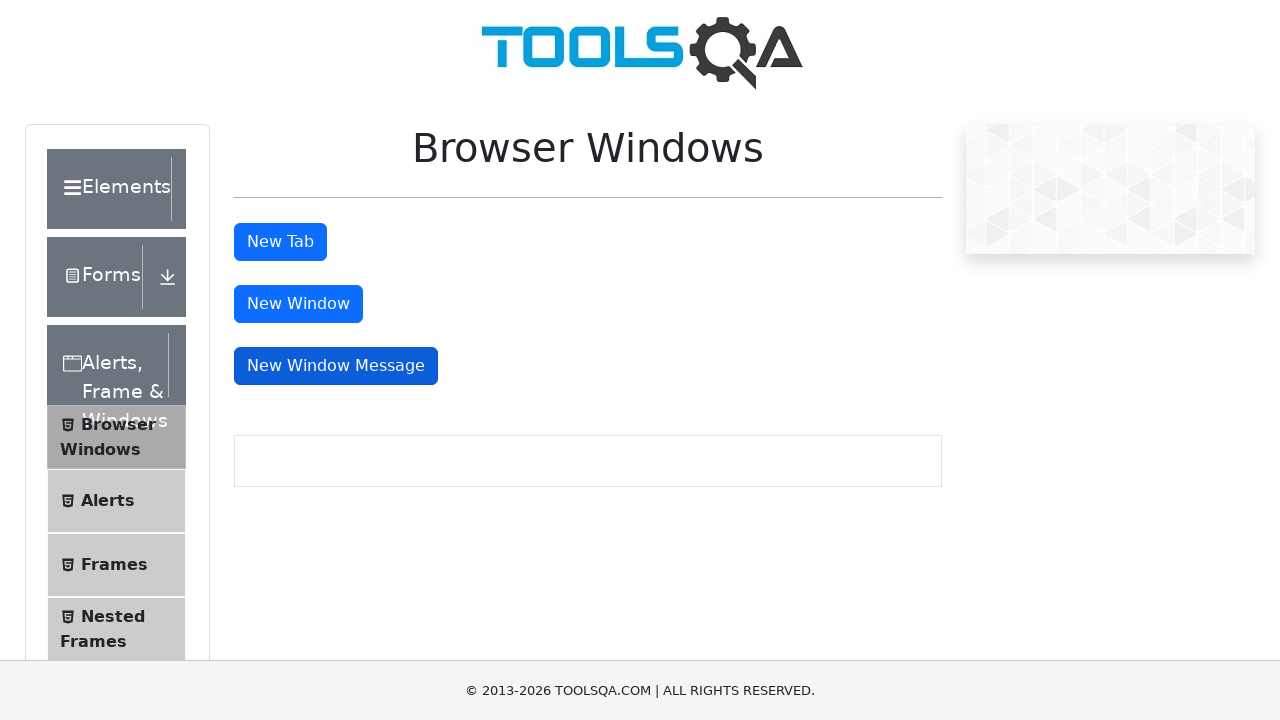

Brought main page to front
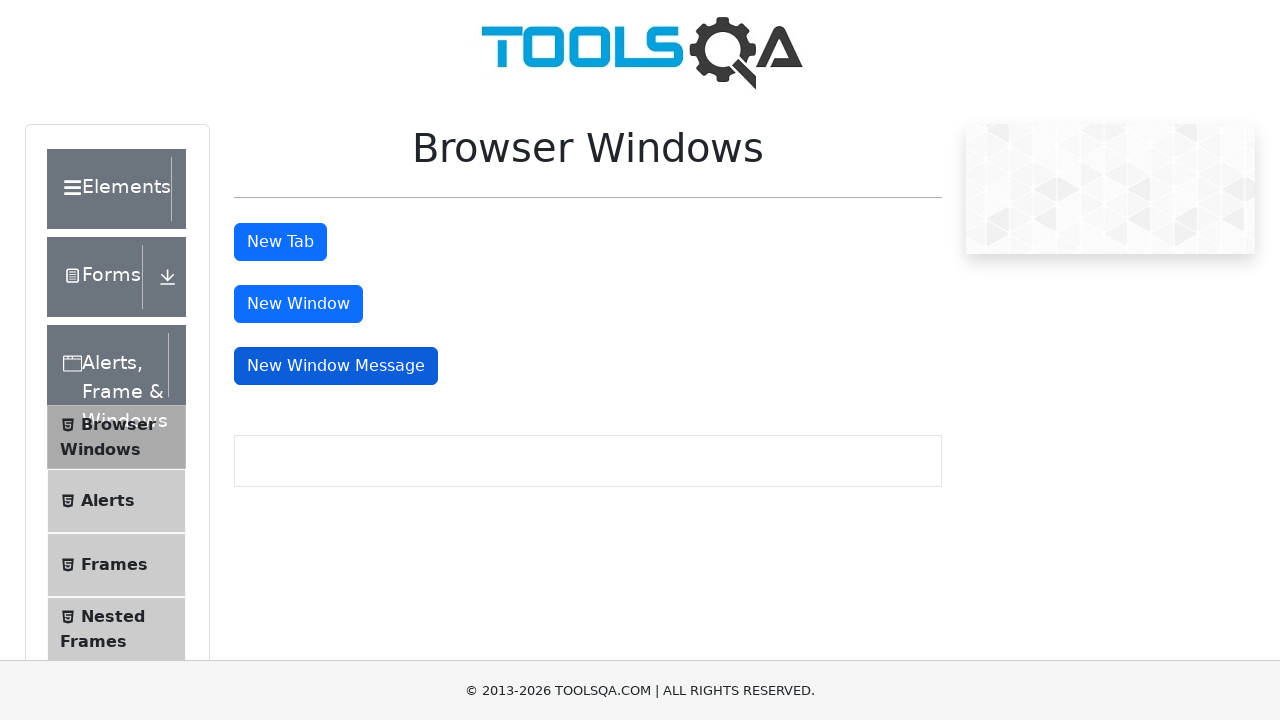

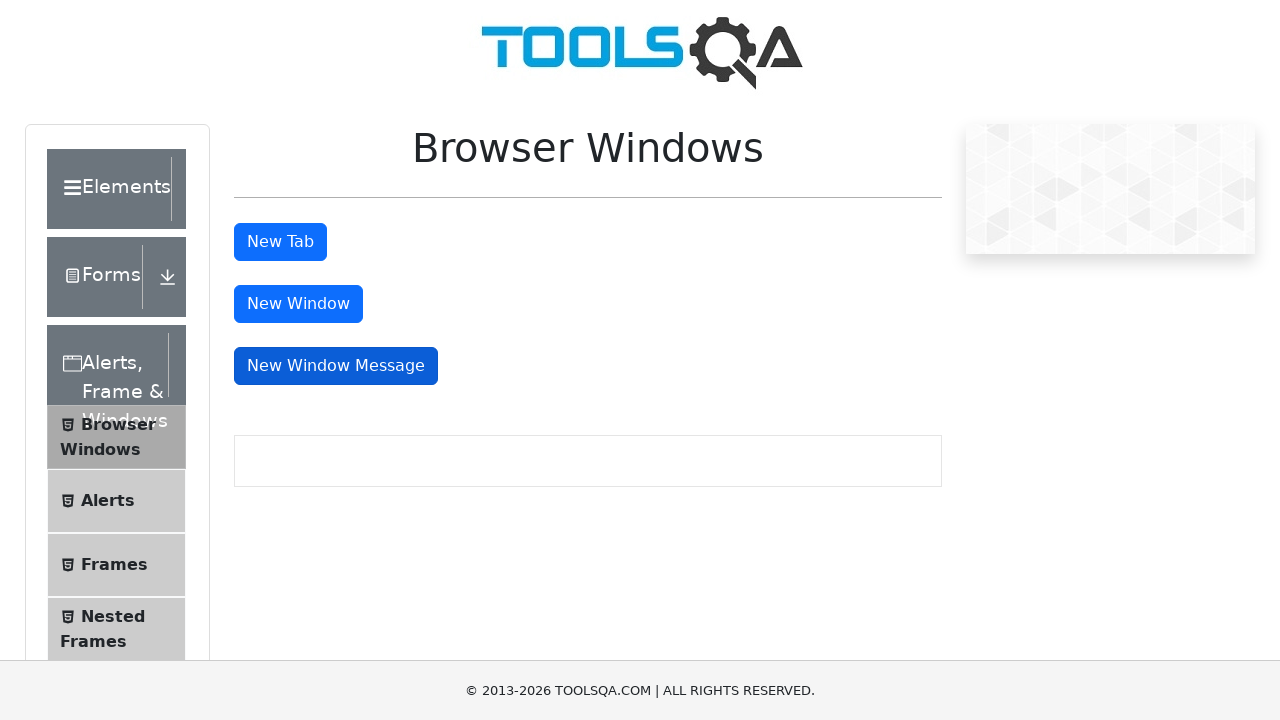